Tests dynamic content by capturing text content, refreshing the page, and verifying that the content has changed

Starting URL: https://the-internet.herokuapp.com/dynamic_content

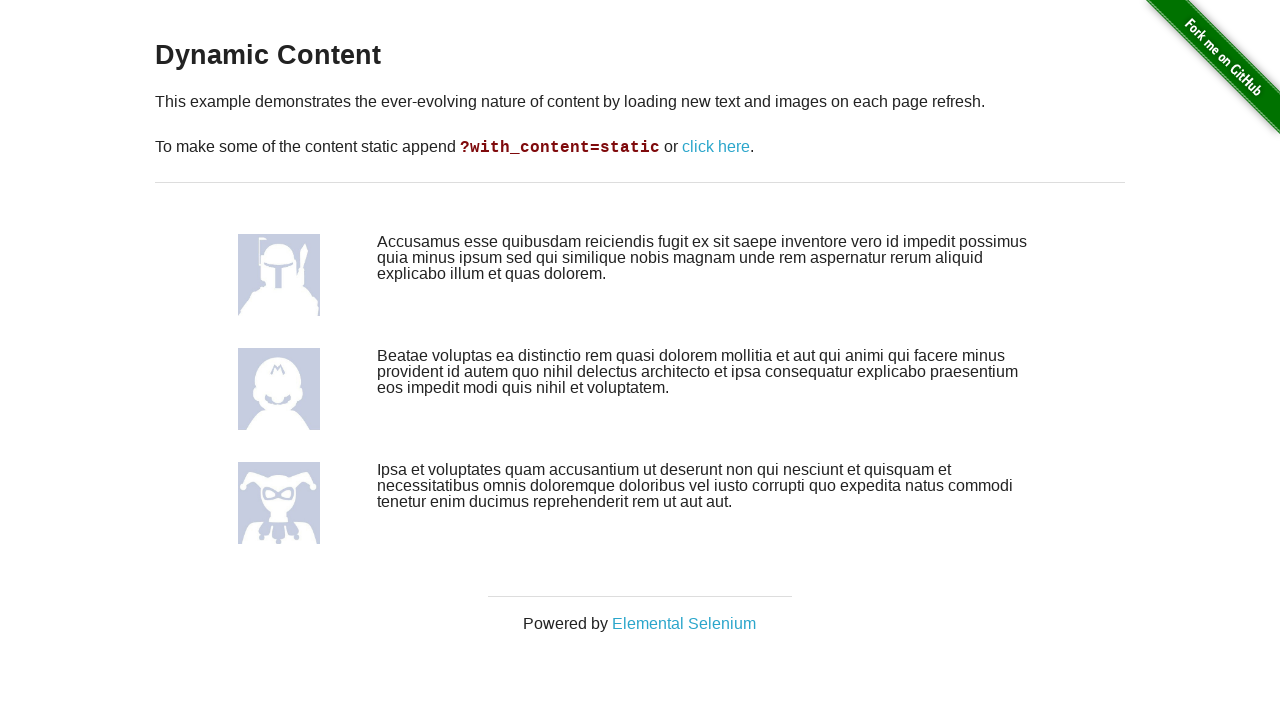

Waited for content column to load
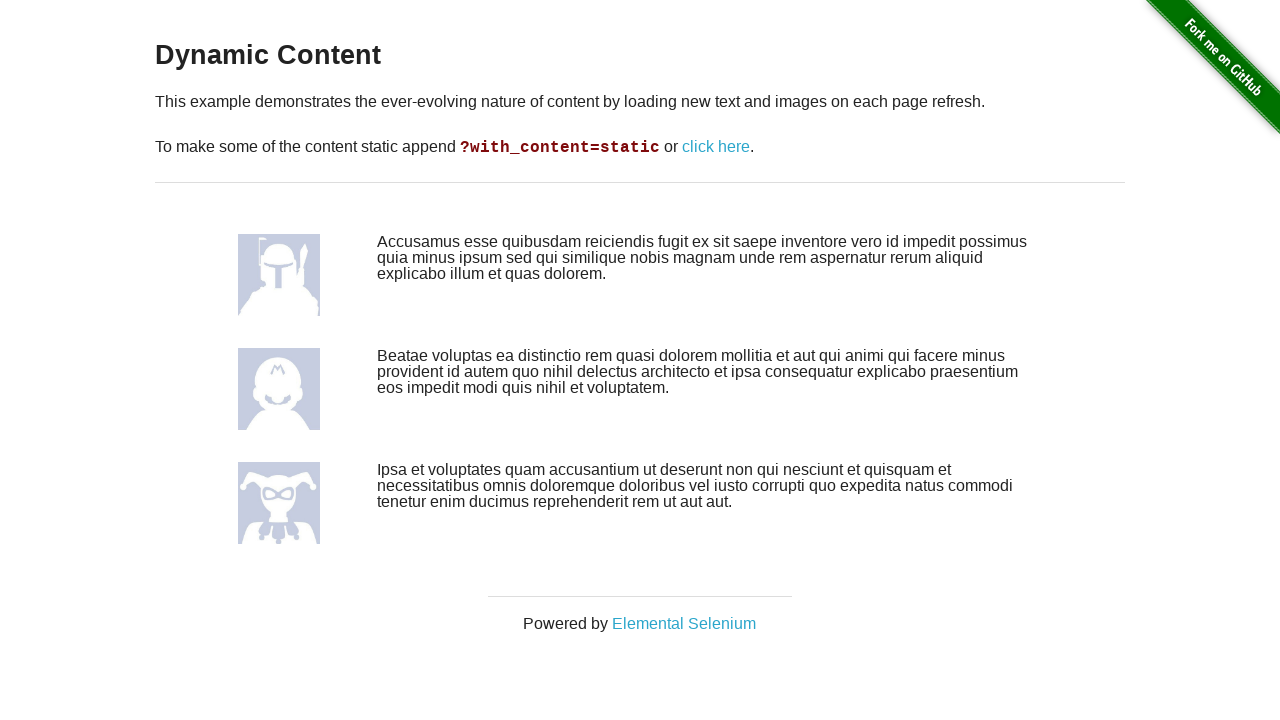

Captured initial text content from second column
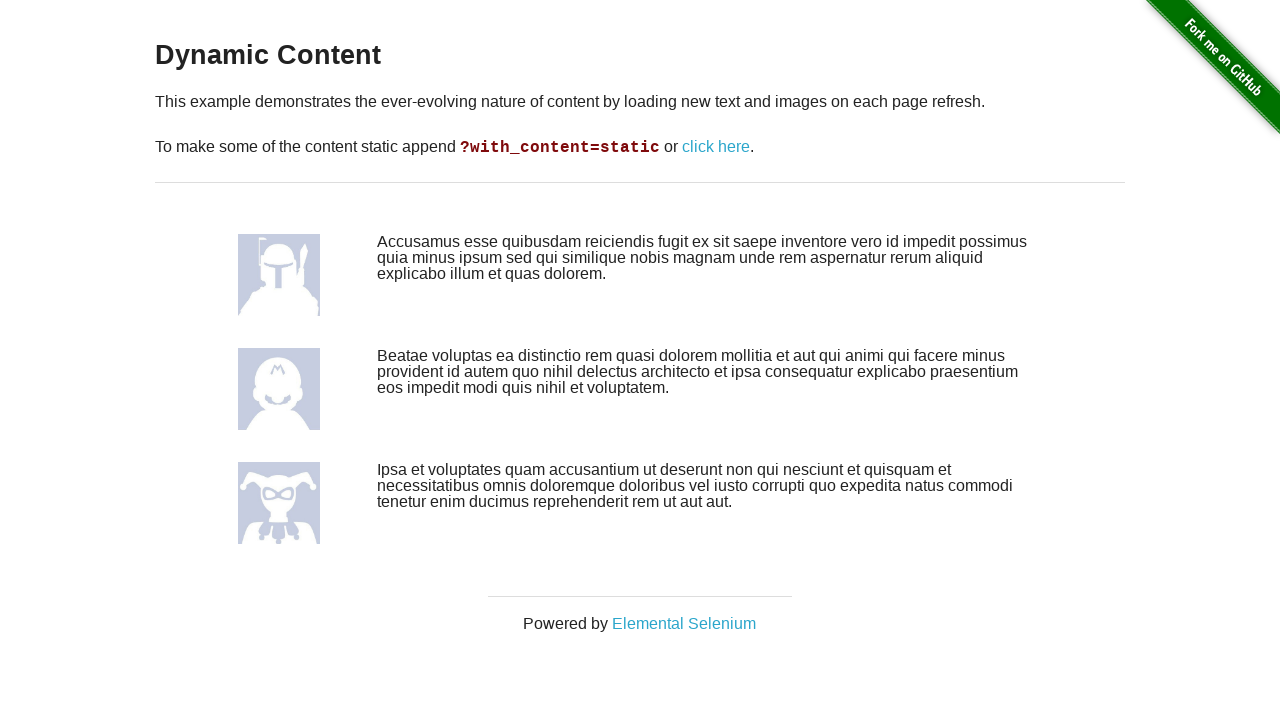

Reloaded the page
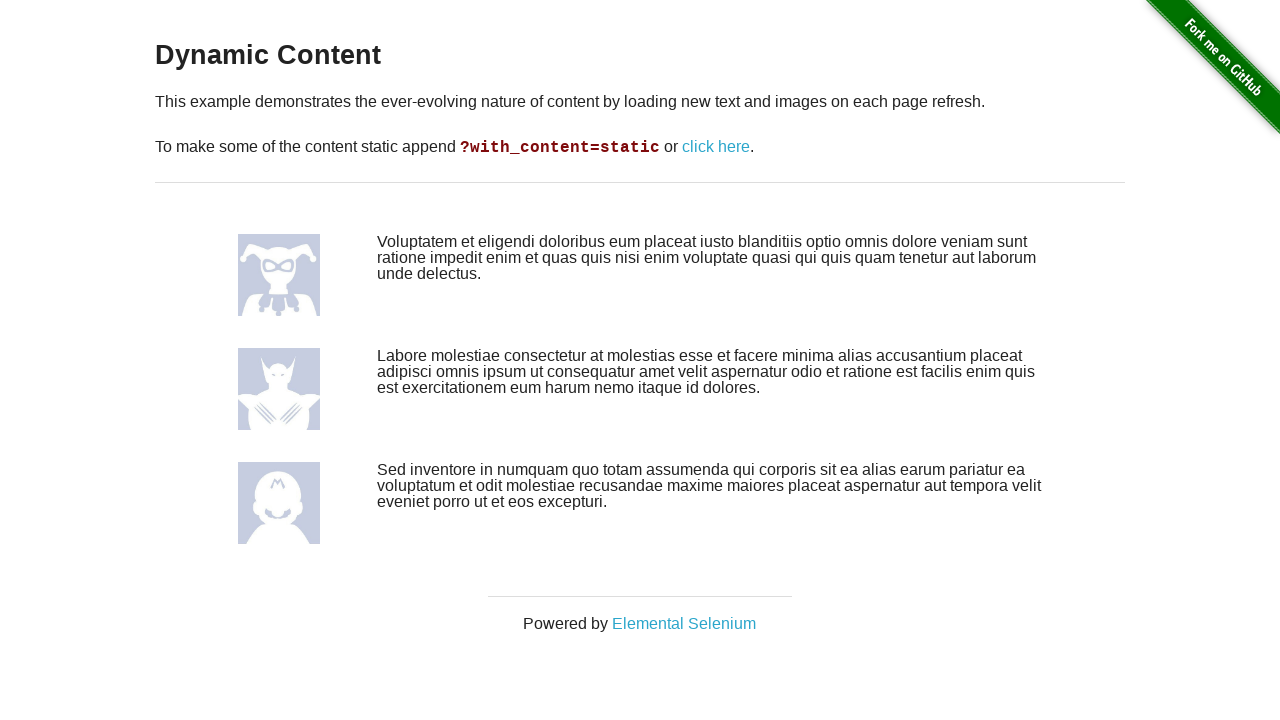

Waited for content column to reload after page refresh
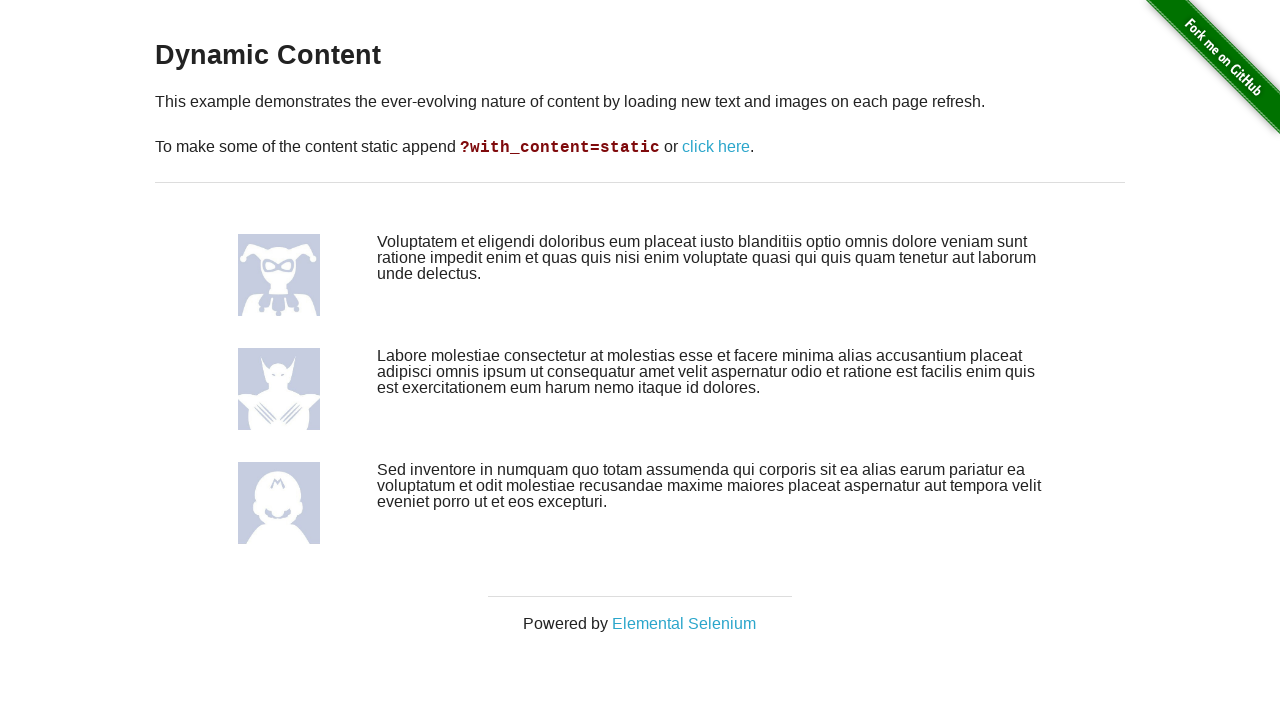

Captured new text content from second column after refresh
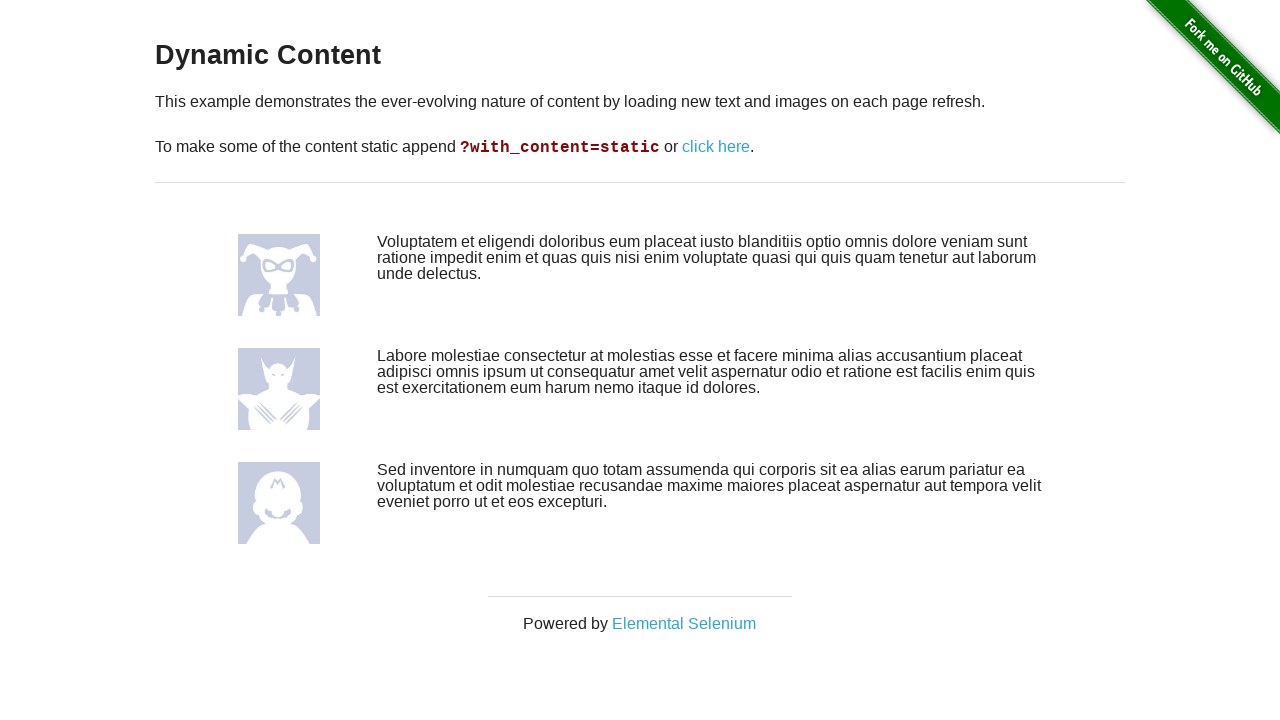

Verified that dynamic content has changed after refresh
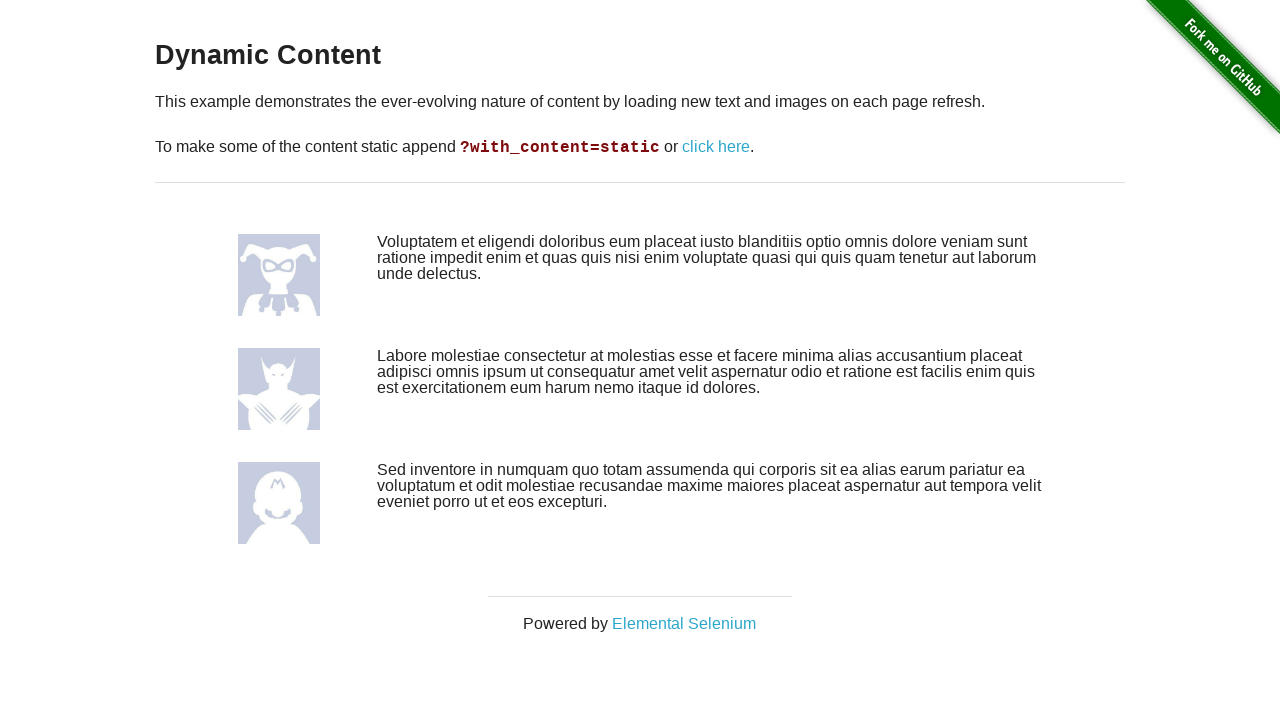

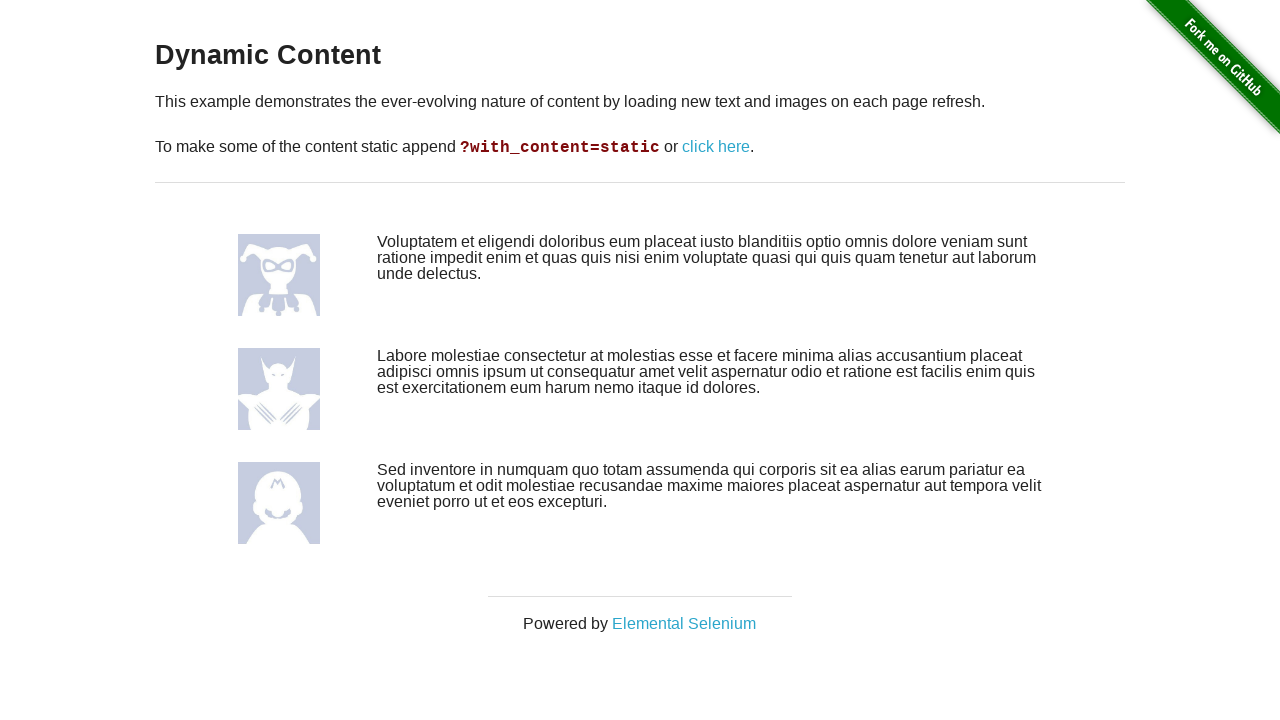